Tests the contact form functionality by navigating to the Contact Us page, filling in name, email, and message fields, then submitting the form.

Starting URL: https://shopdemo-alex-hot.koyeb.app/

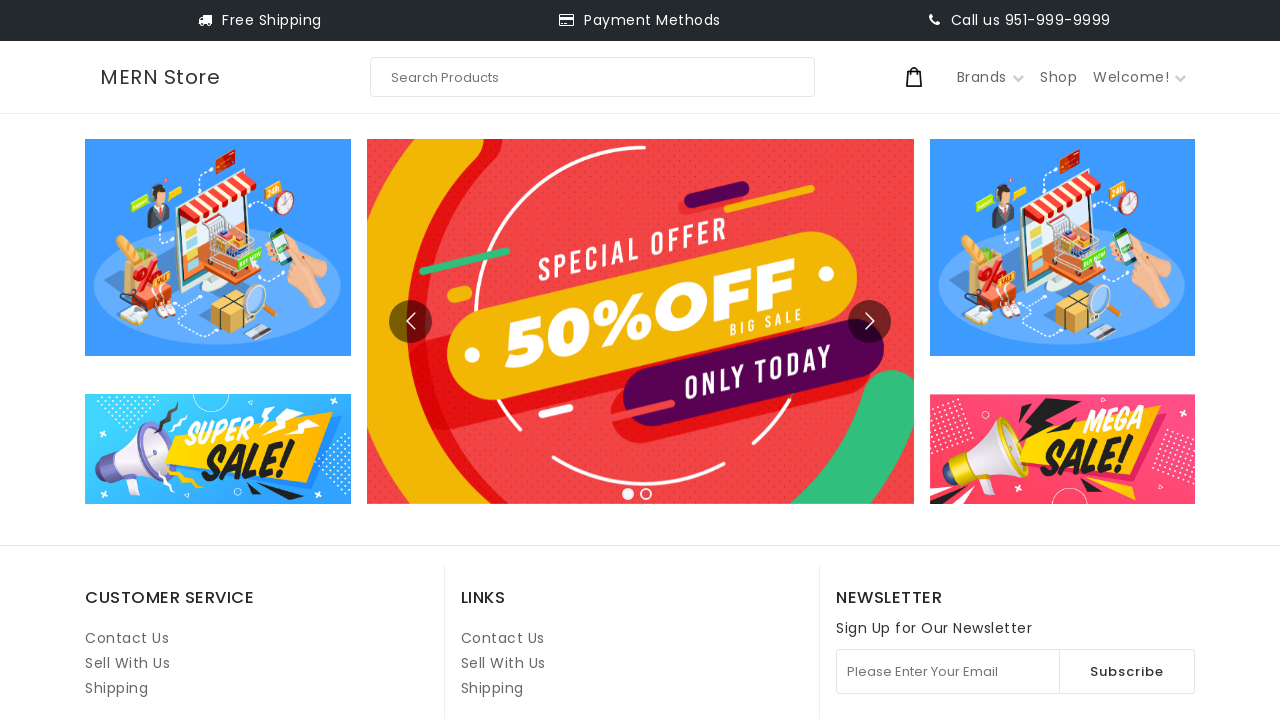

Clicked on Contact Us link at (503, 638) on internal:role=link[name="Contact Us"i] >> nth=1
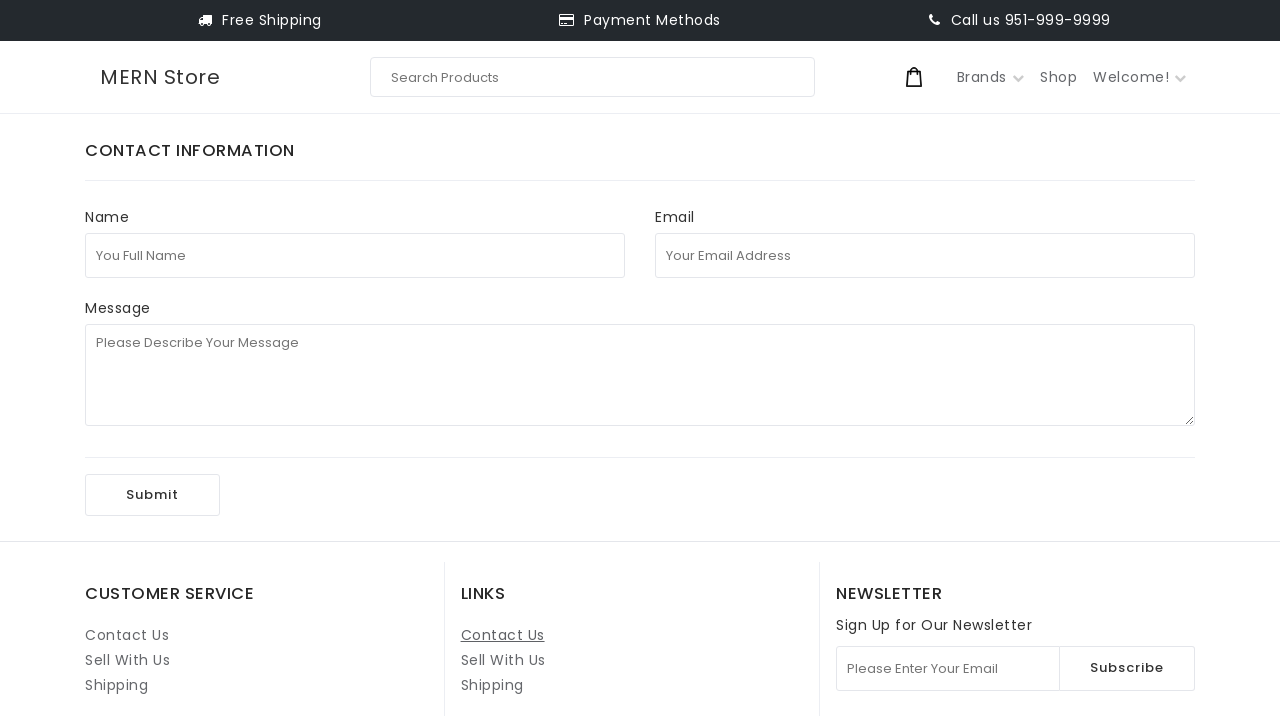

Clicked on Full Name field at (355, 255) on internal:attr=[placeholder="You Full Name"i]
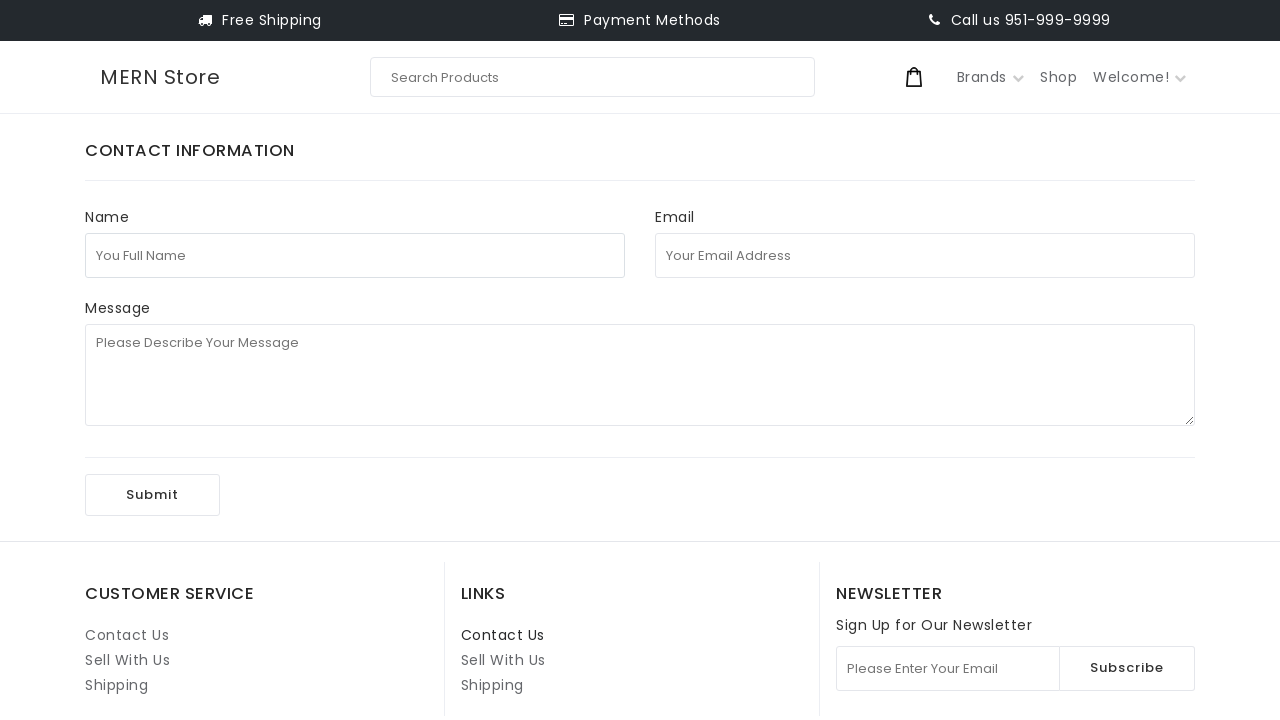

Filled Full Name field with 'test123' on internal:attr=[placeholder="You Full Name"i]
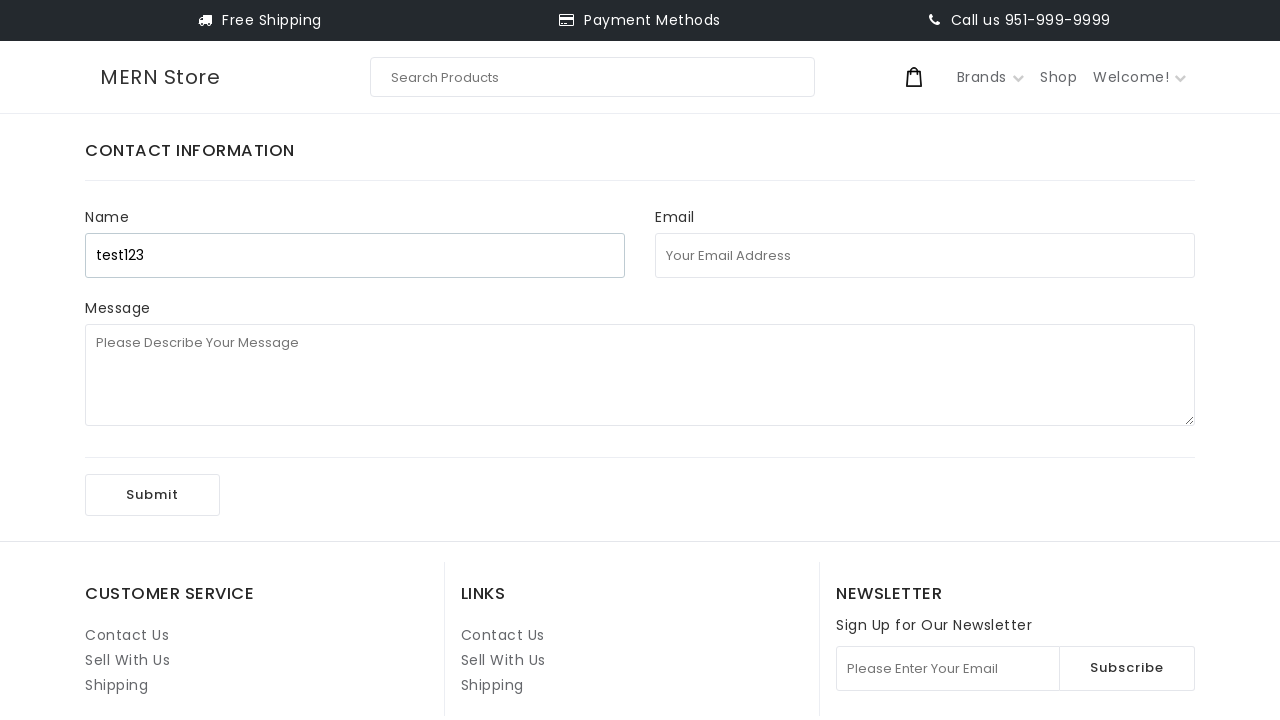

Clicked on Email Address field at (925, 255) on internal:attr=[placeholder="Your Email Address"i]
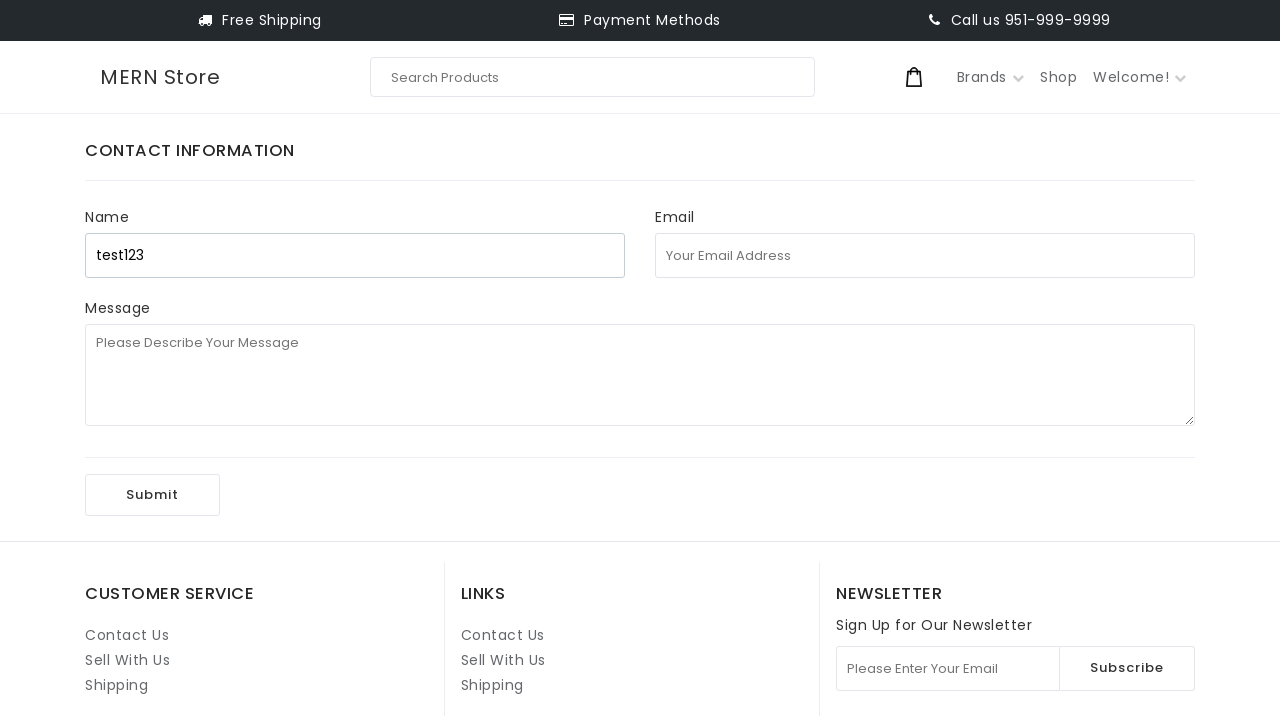

Filled Email Address field with 'testuser7294@uuu.com' on internal:attr=[placeholder="Your Email Address"i]
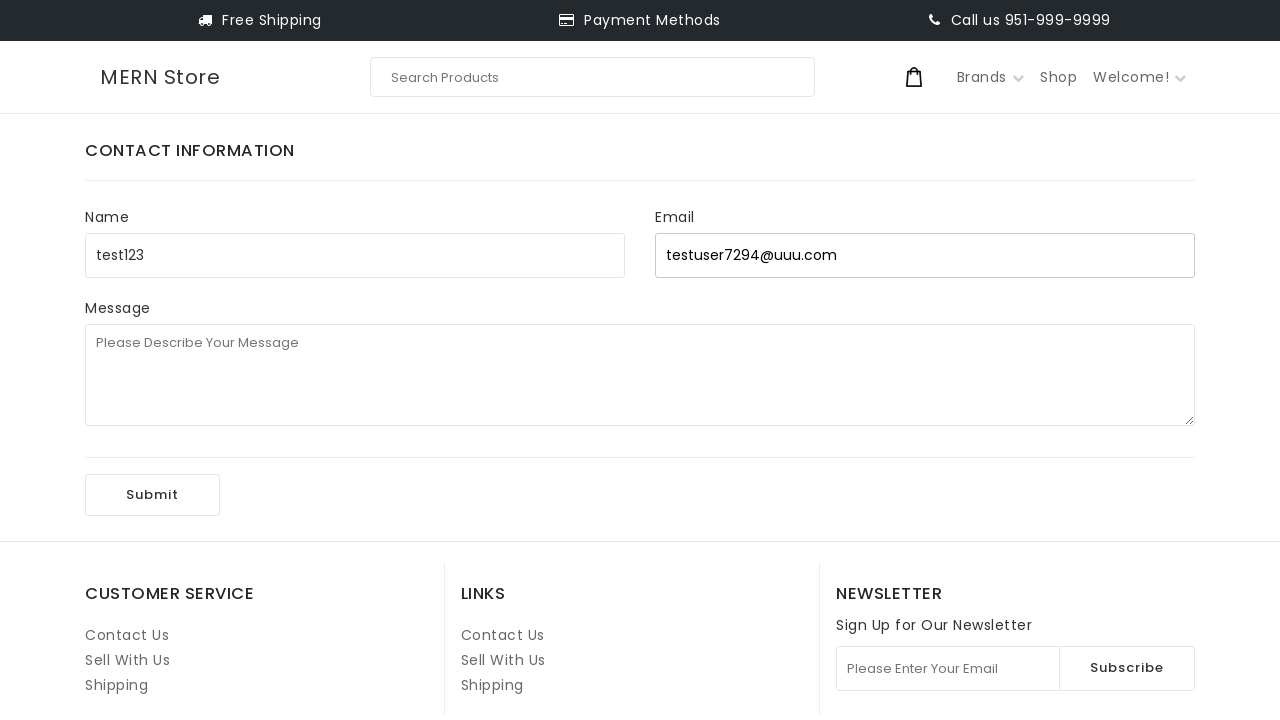

Clicked on Message field at (640, 375) on internal:attr=[placeholder="Please Describe Your Message"i]
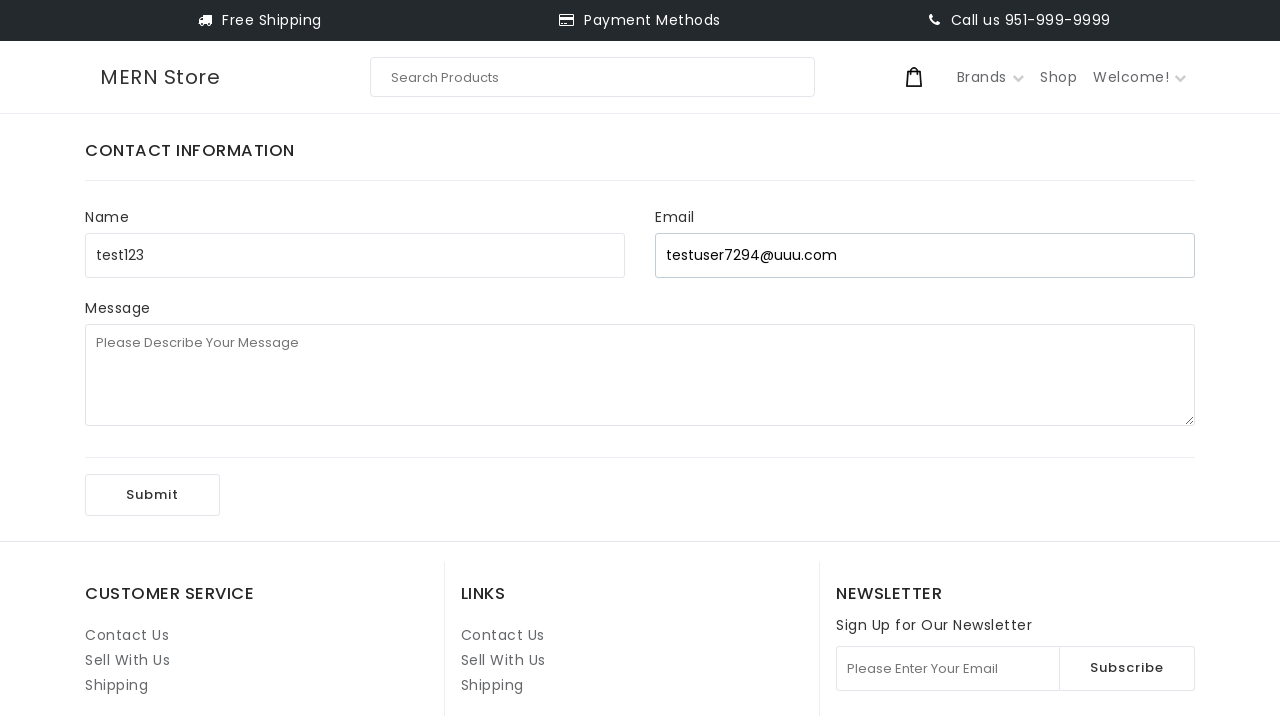

Filled Message field with '1st playwright test' on internal:attr=[placeholder="Please Describe Your Message"i]
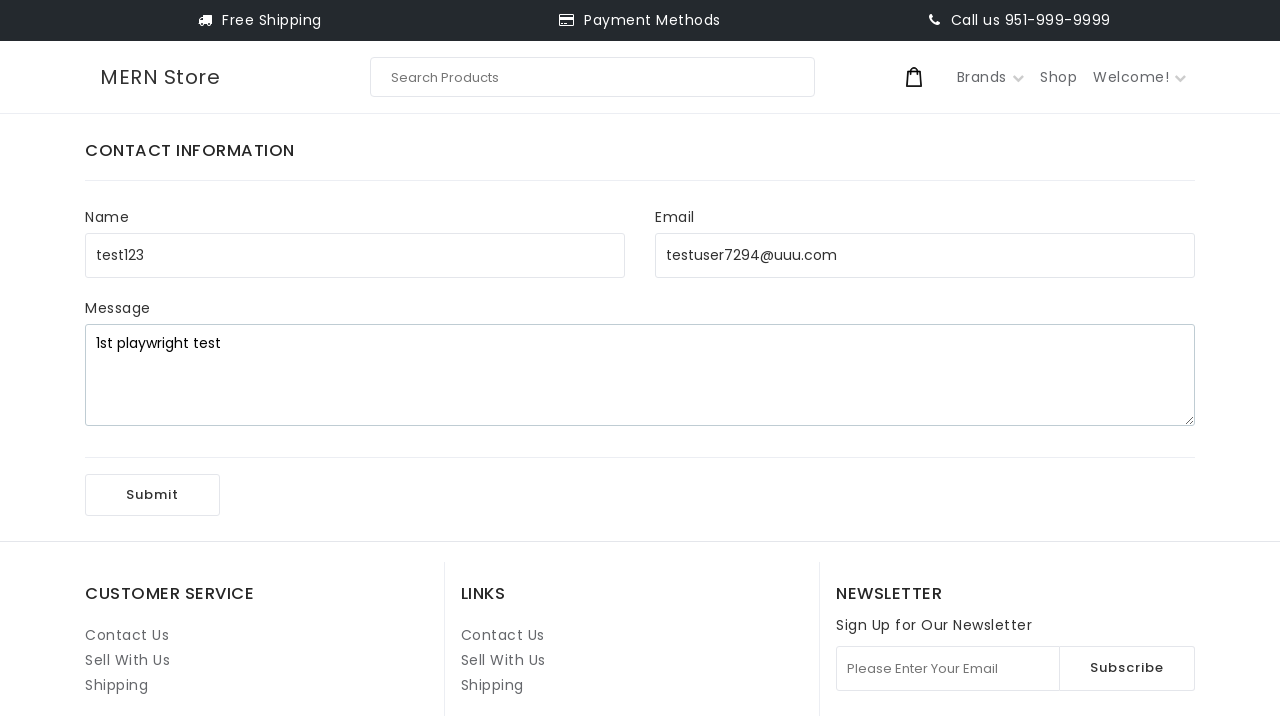

Clicked Submit button to send contact form at (152, 495) on internal:role=button[name="Submit"i]
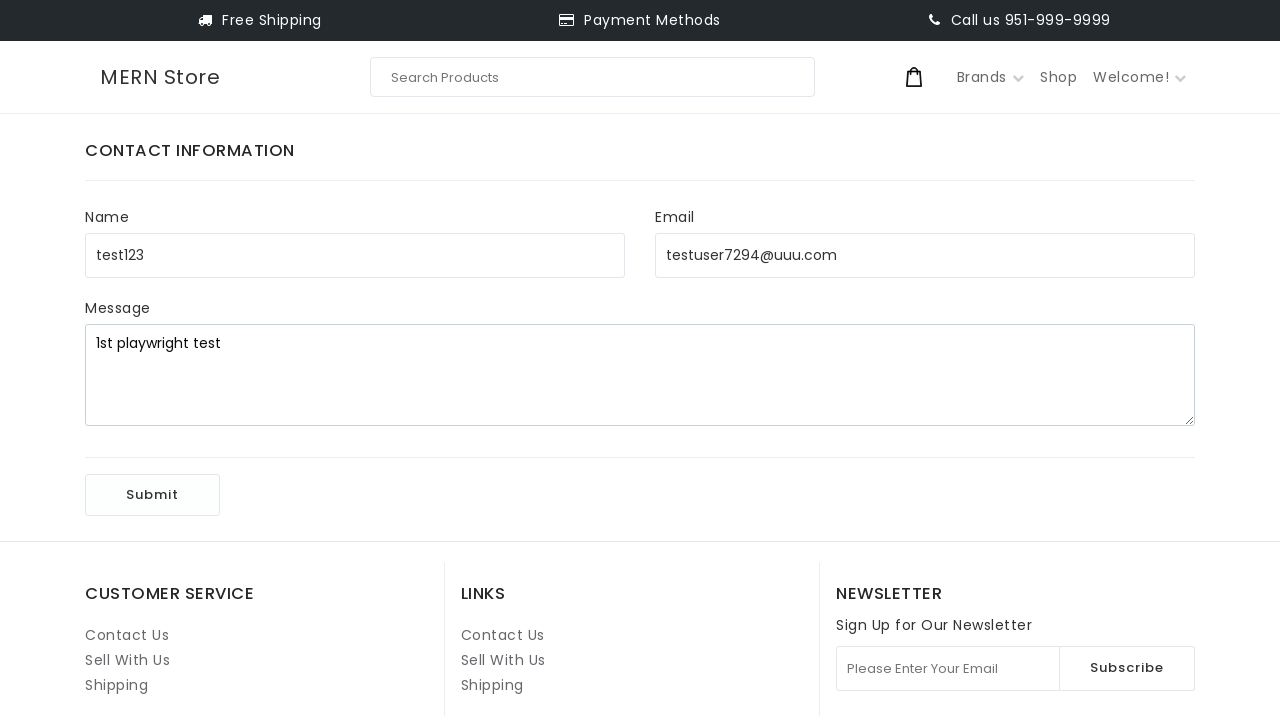

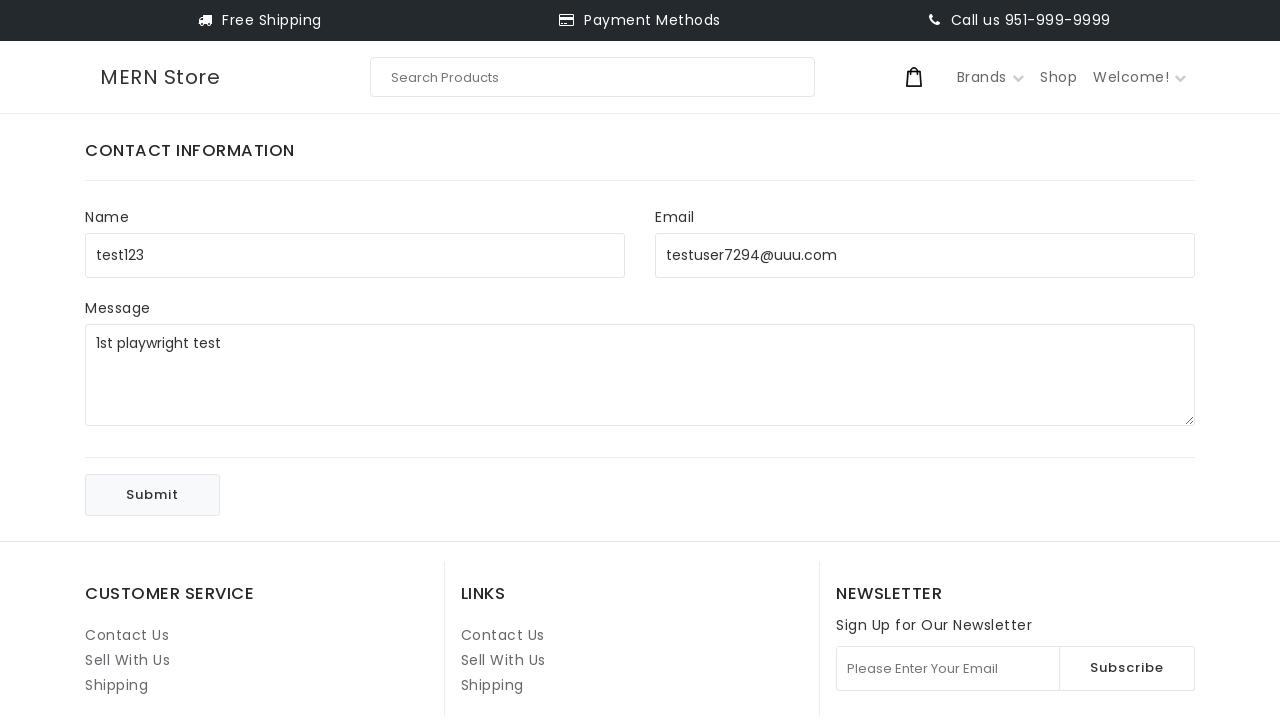